Tests registration form validation when password contains only spaces

Starting URL: https://anatoly-karpovich.github.io/demo-login-form/

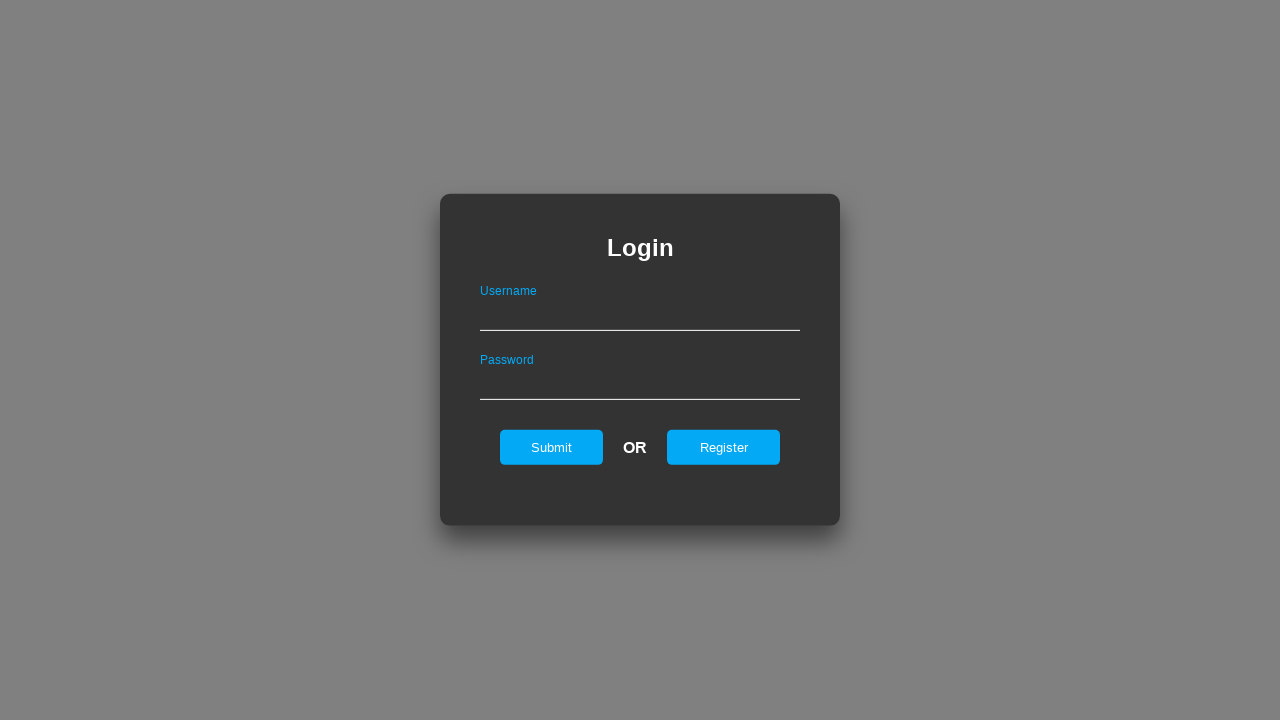

Clicked Register link to navigate to registration form at (724, 447) on #registerOnLogin
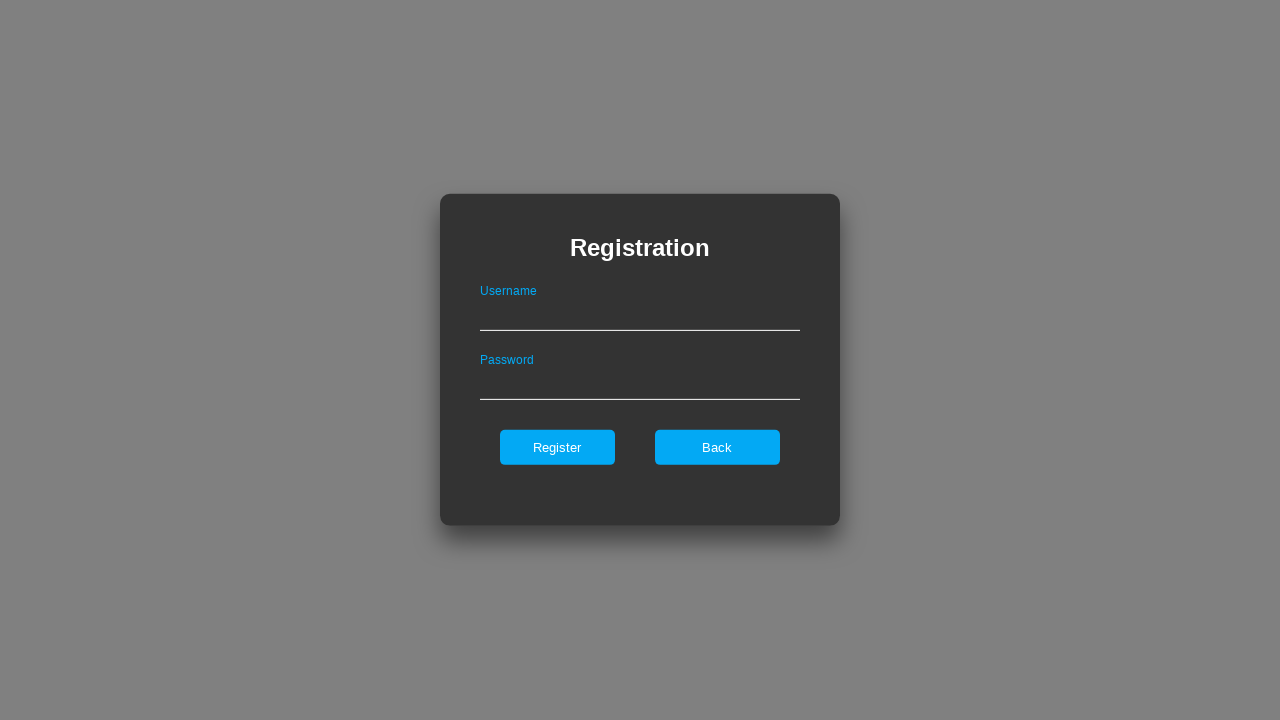

Filled username field with 'shamukov' on #userNameOnRegister
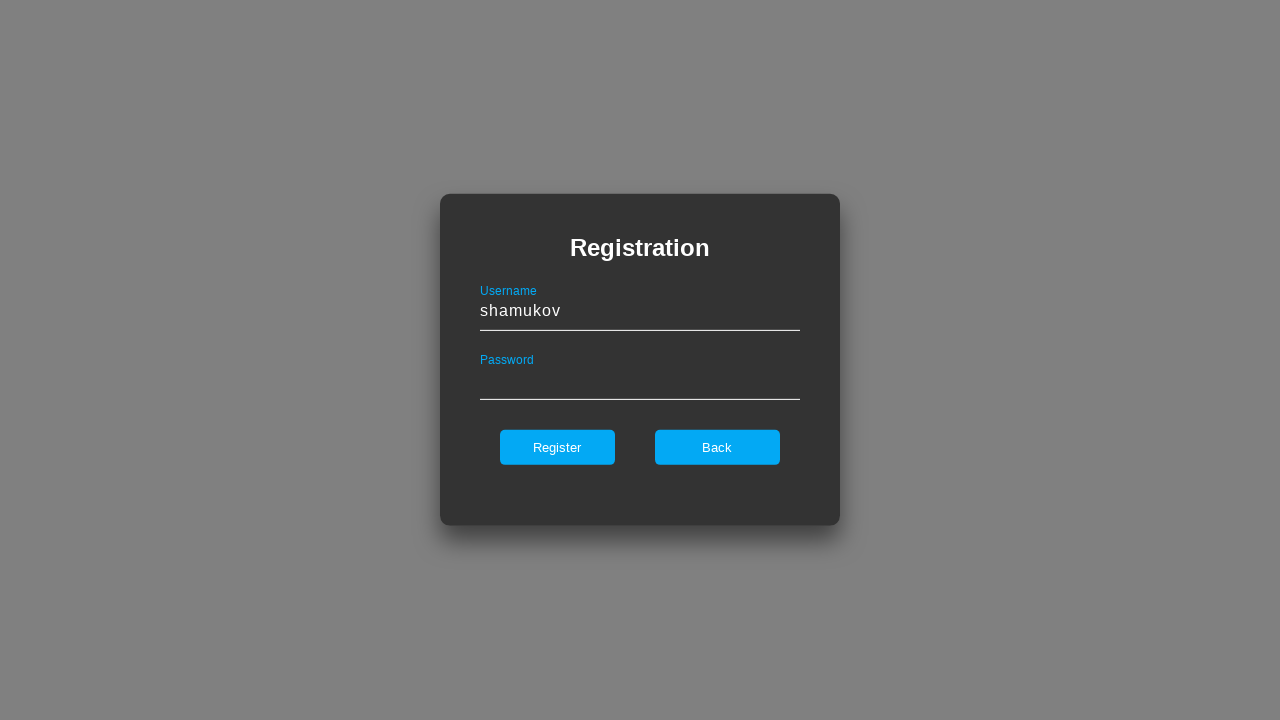

Filled password field with only spaces on #passwordOnRegister
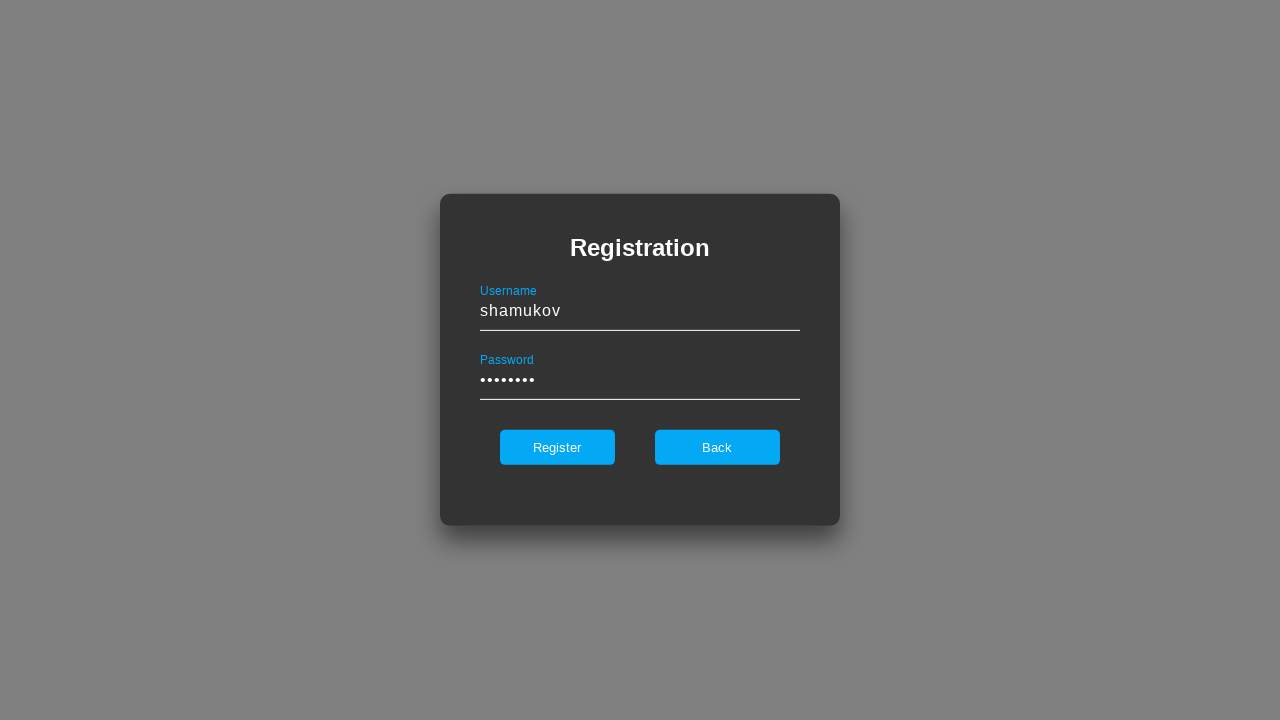

Clicked Register button to submit form at (557, 447) on internal:role=button[name="Register"i]
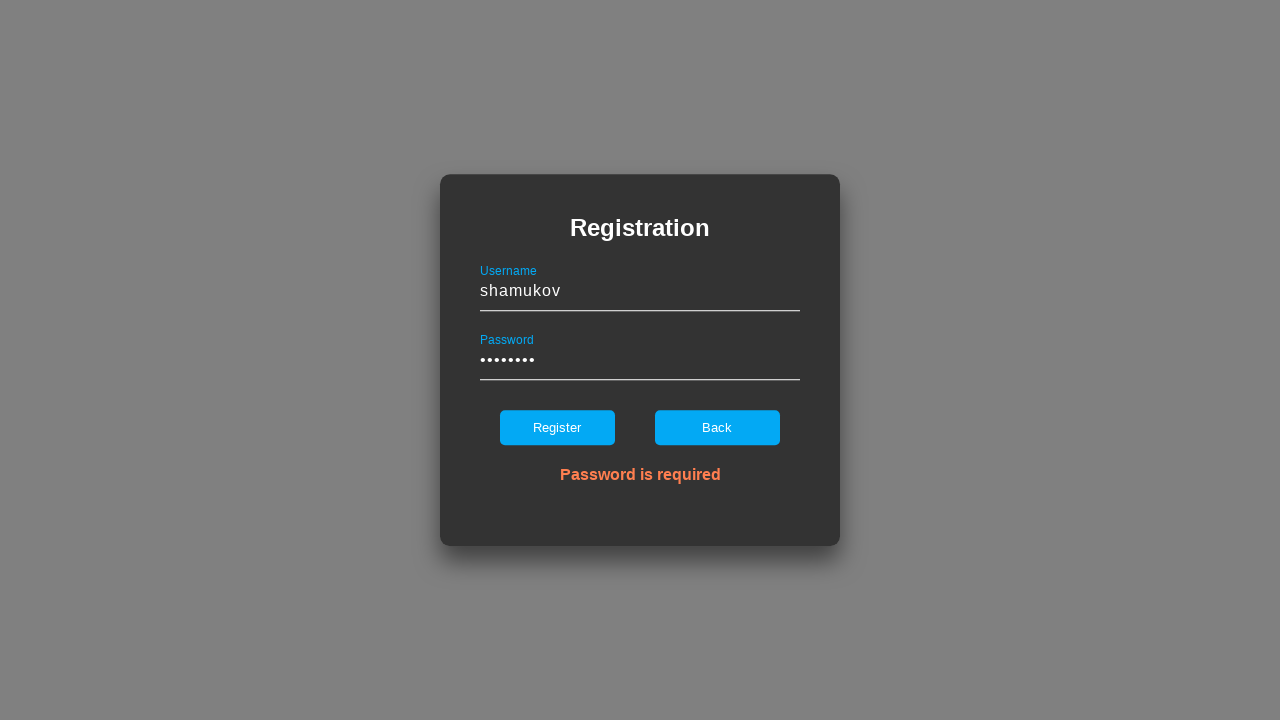

Validated that 'Password is required' error message appeared
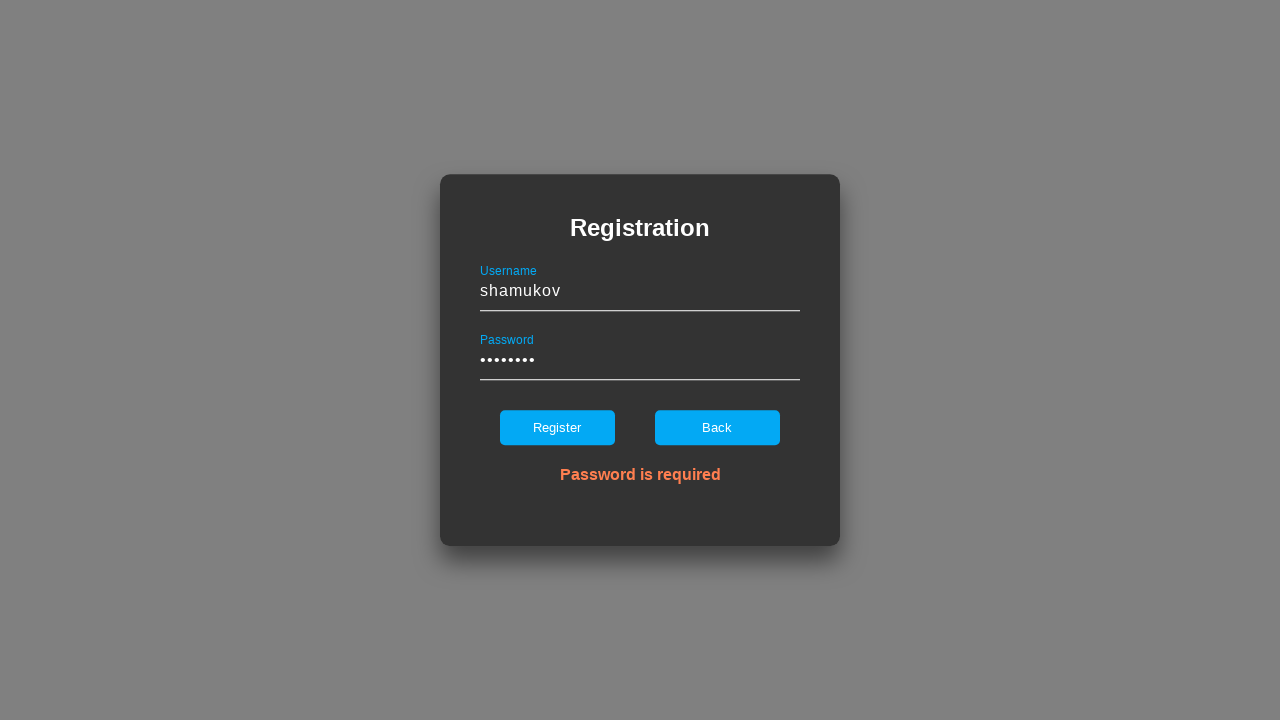

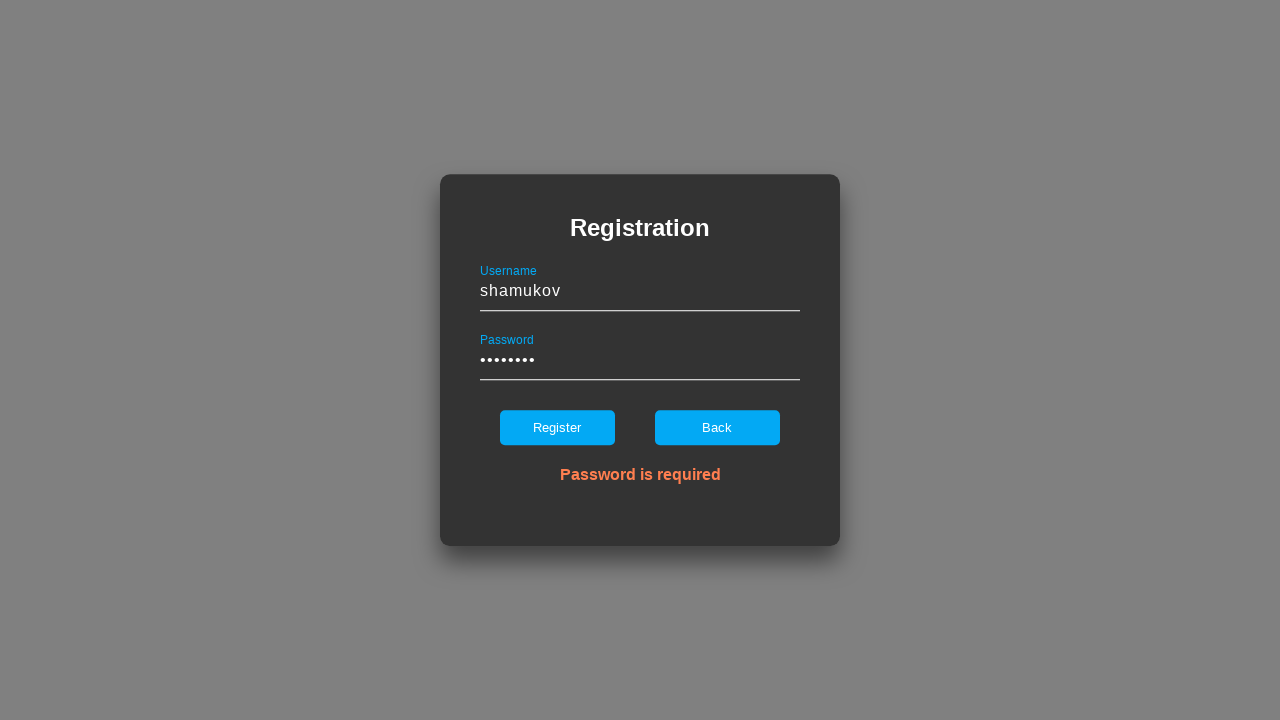